Tests drag and drop functionality by switching to an iframe and dragging an element from source to target

Starting URL: https://jqueryui.com/droppable/

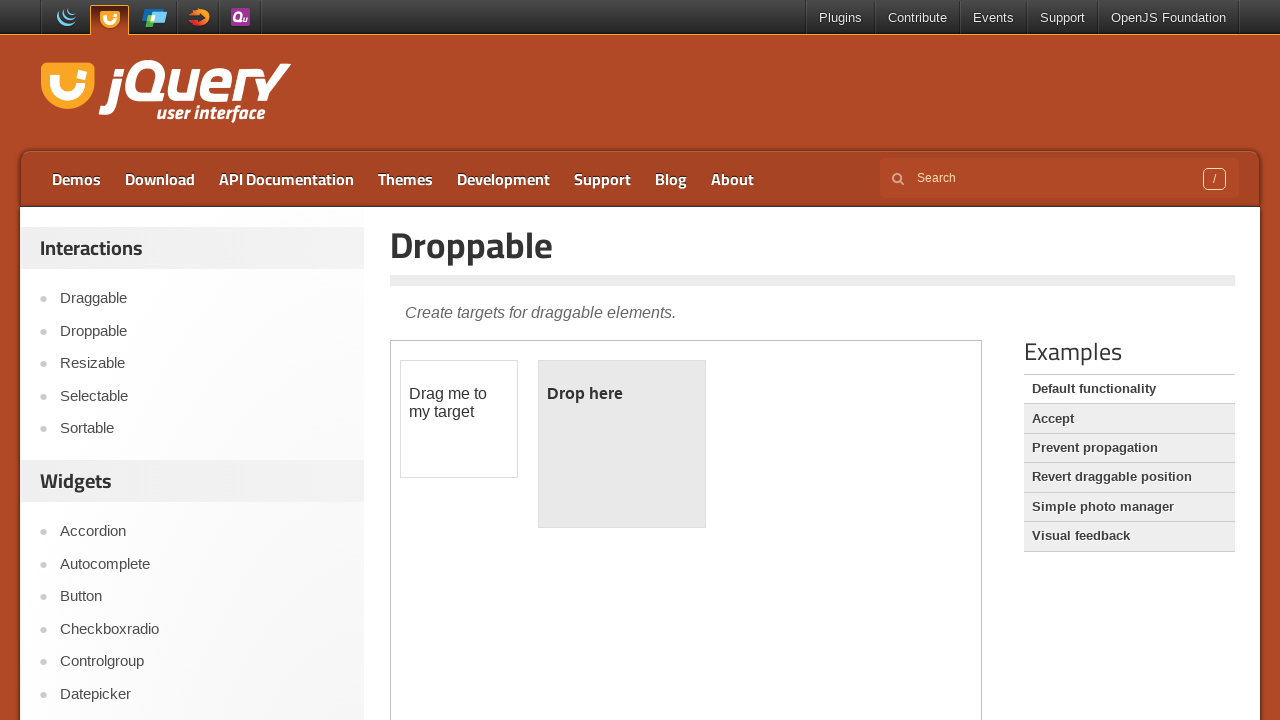

Located and switched to demo iframe
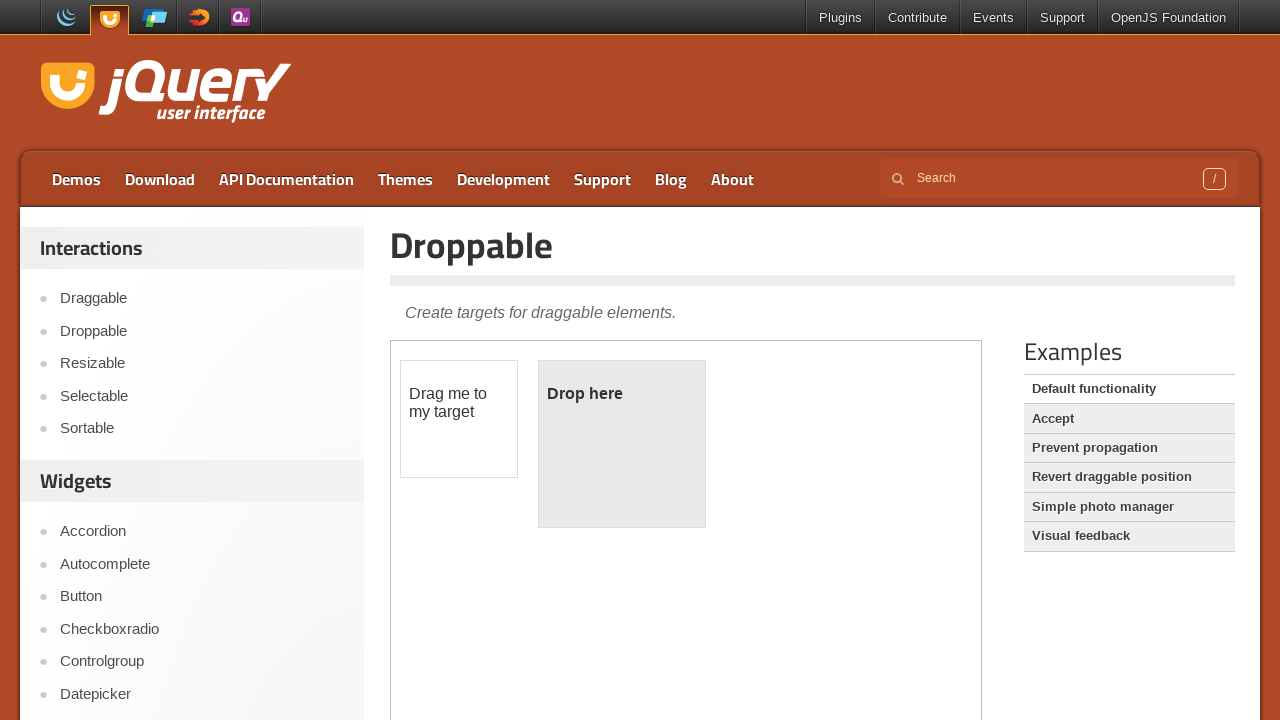

Located draggable element within iframe
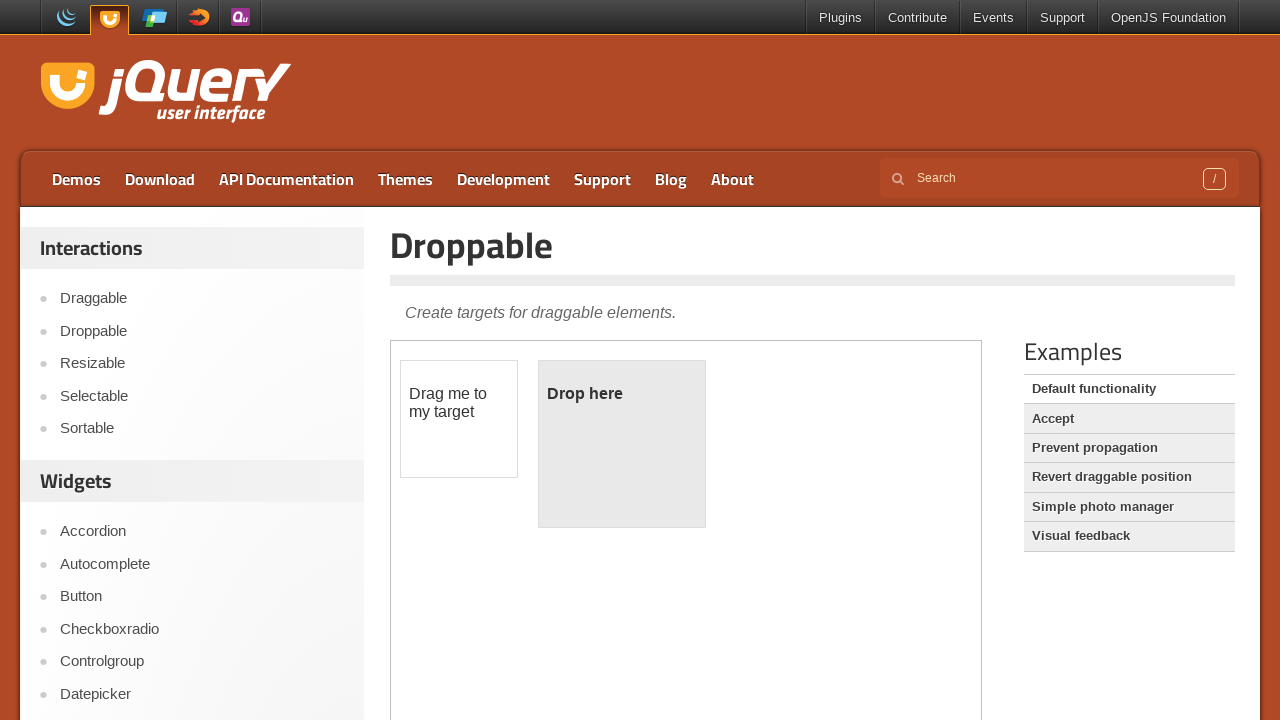

Located droppable target element within iframe
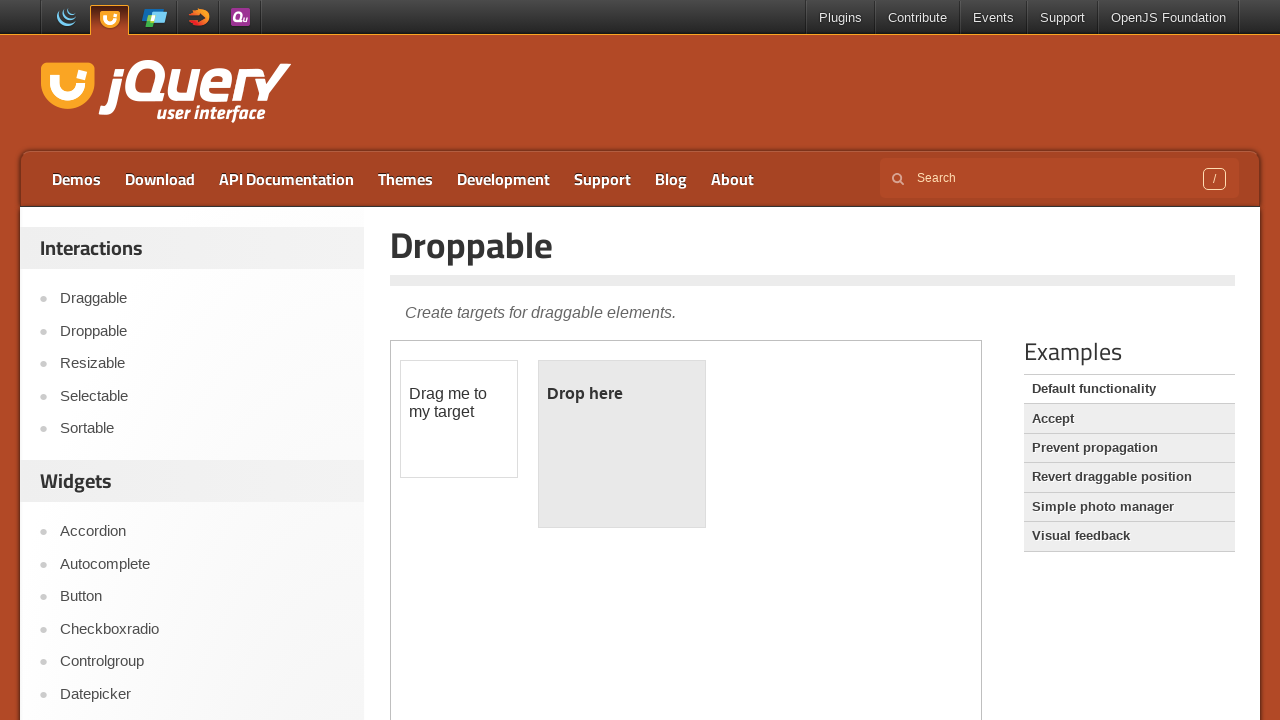

Dragged draggable element to droppable target at (622, 444)
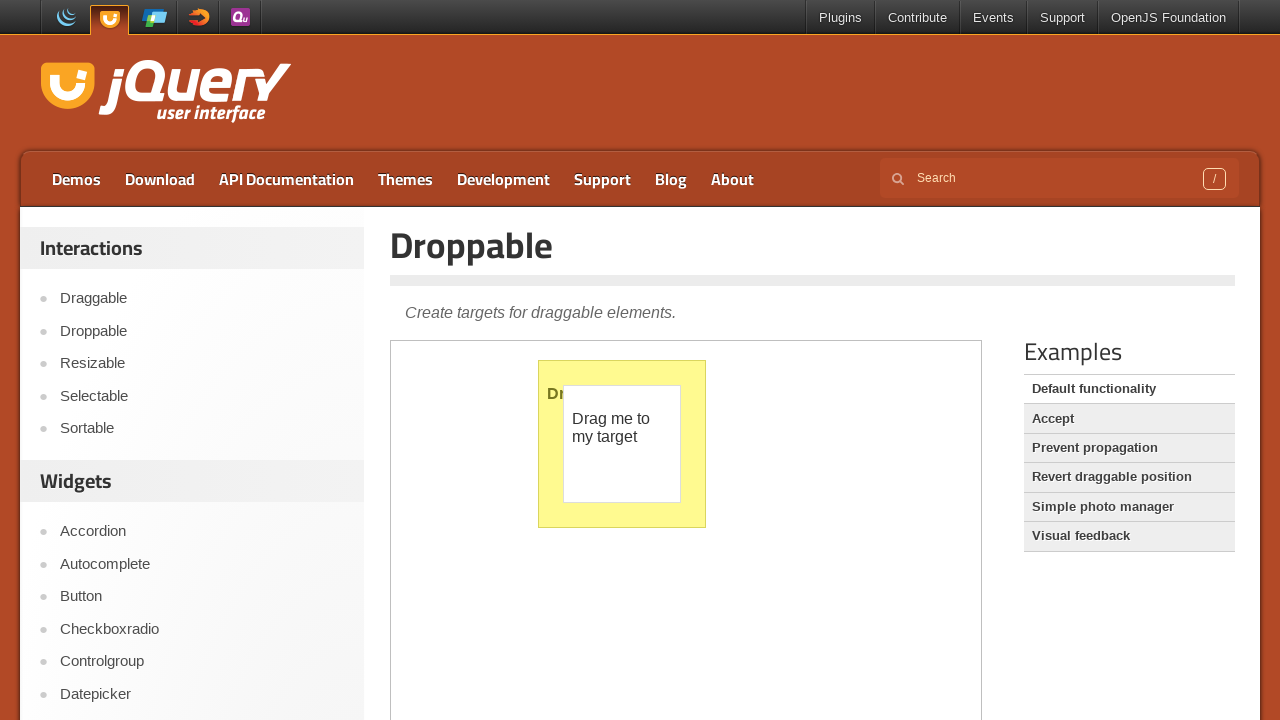

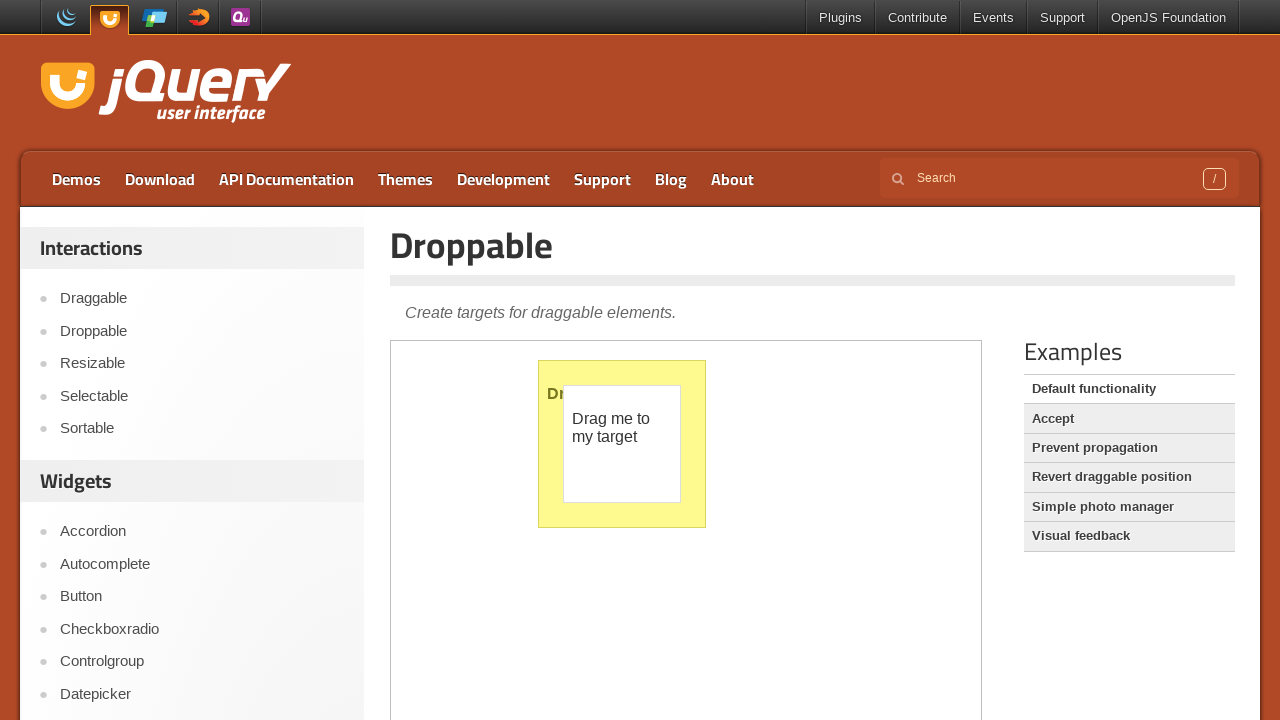